Tests a math exercise page by reading two numbers, calculating their sum, selecting the sum from a dropdown, and submitting the form

Starting URL: http://suninjuly.github.io/selects1.html

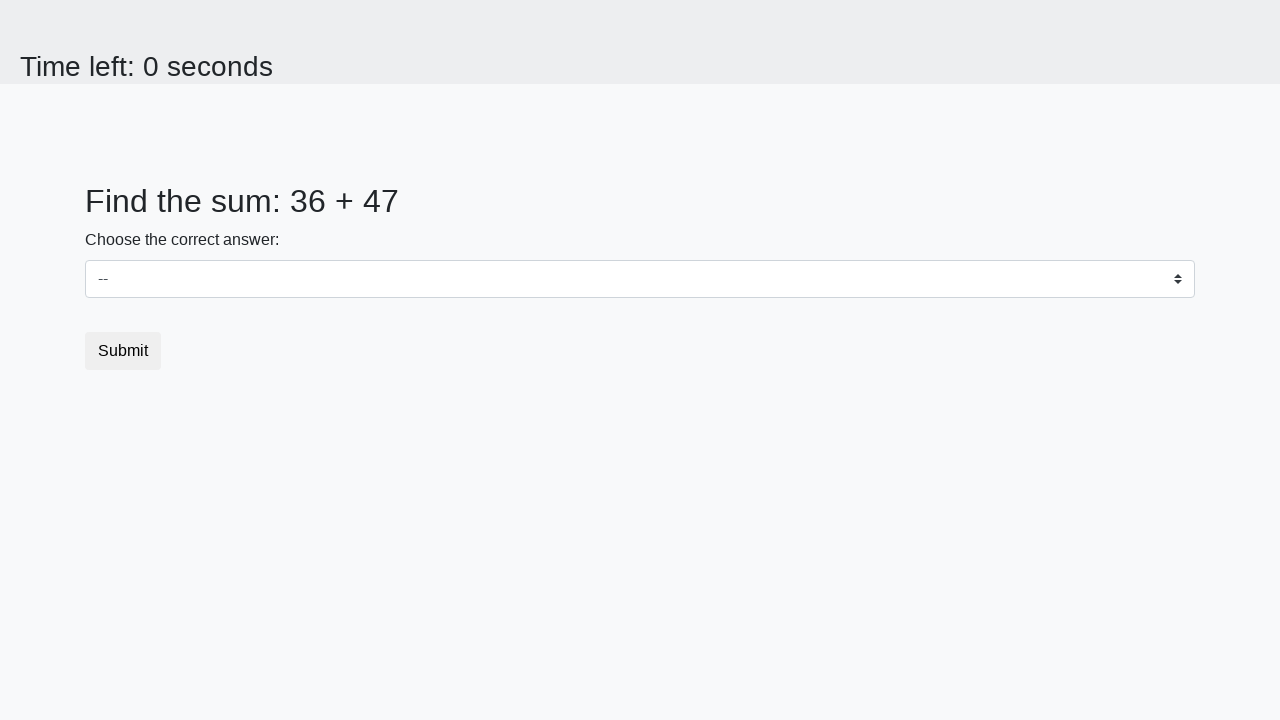

Read first number from #num1 element
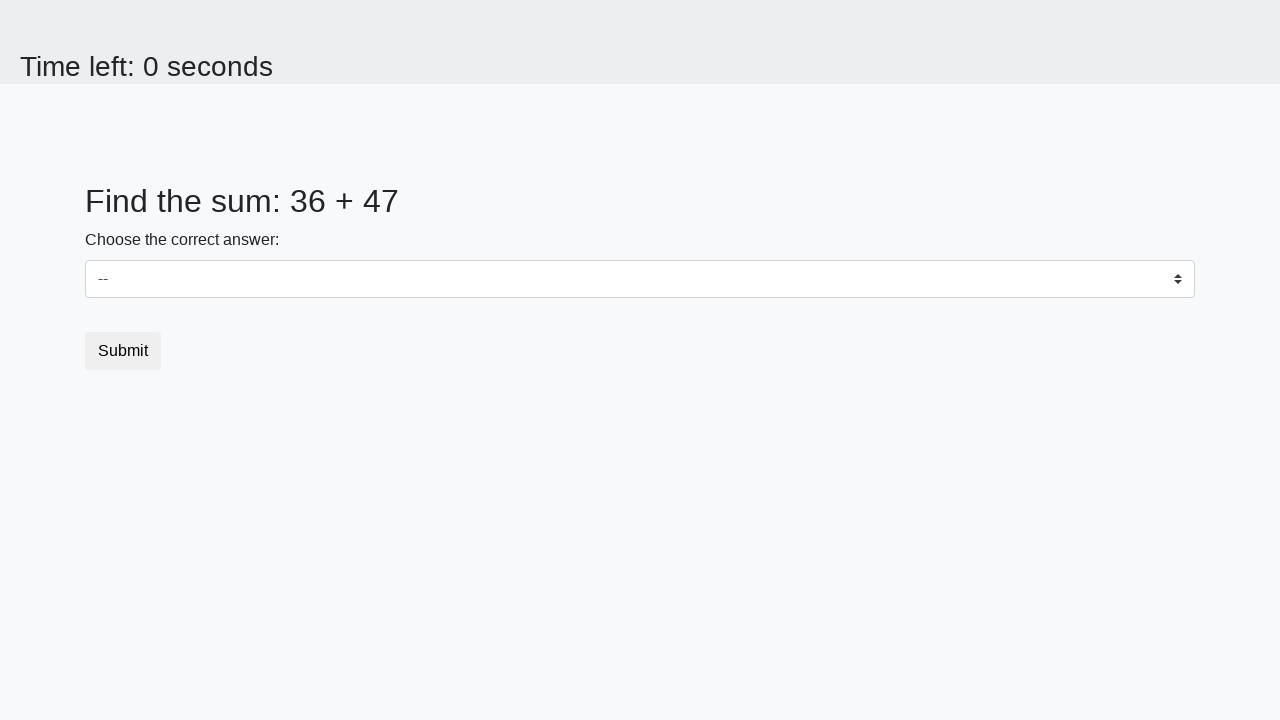

Parsed first number as integer
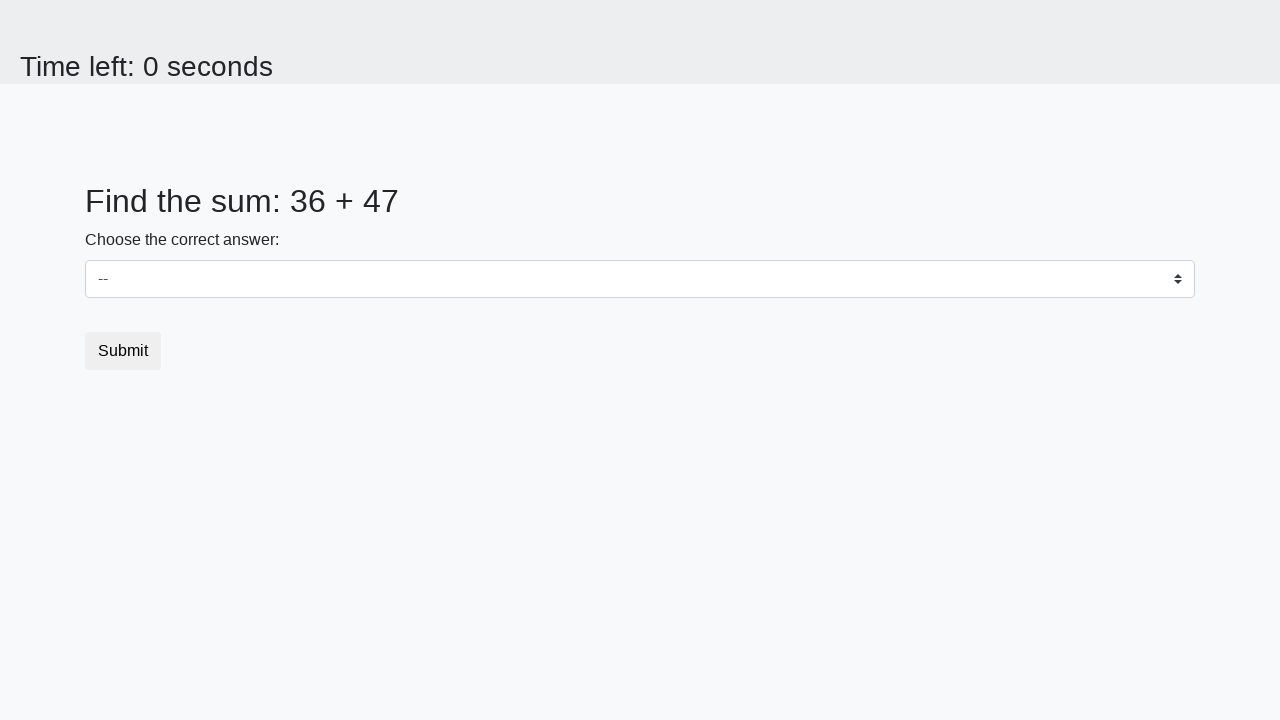

Read second number from #num2 element
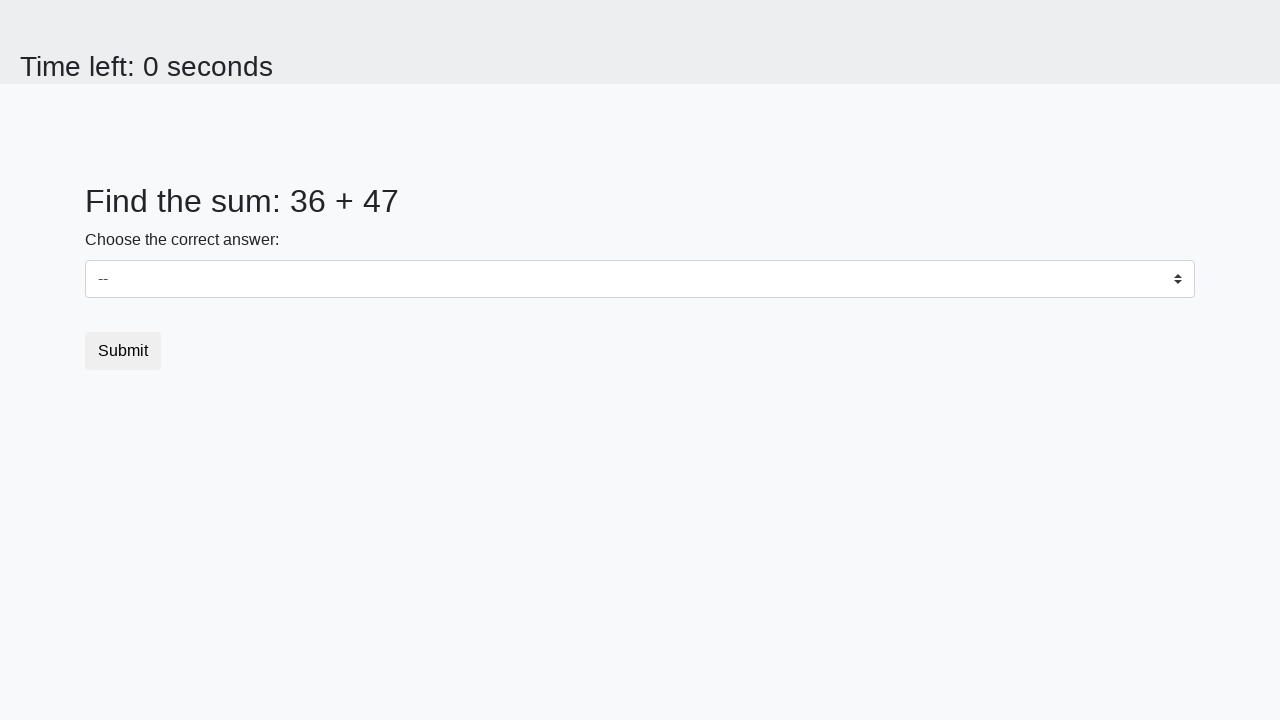

Parsed second number as integer
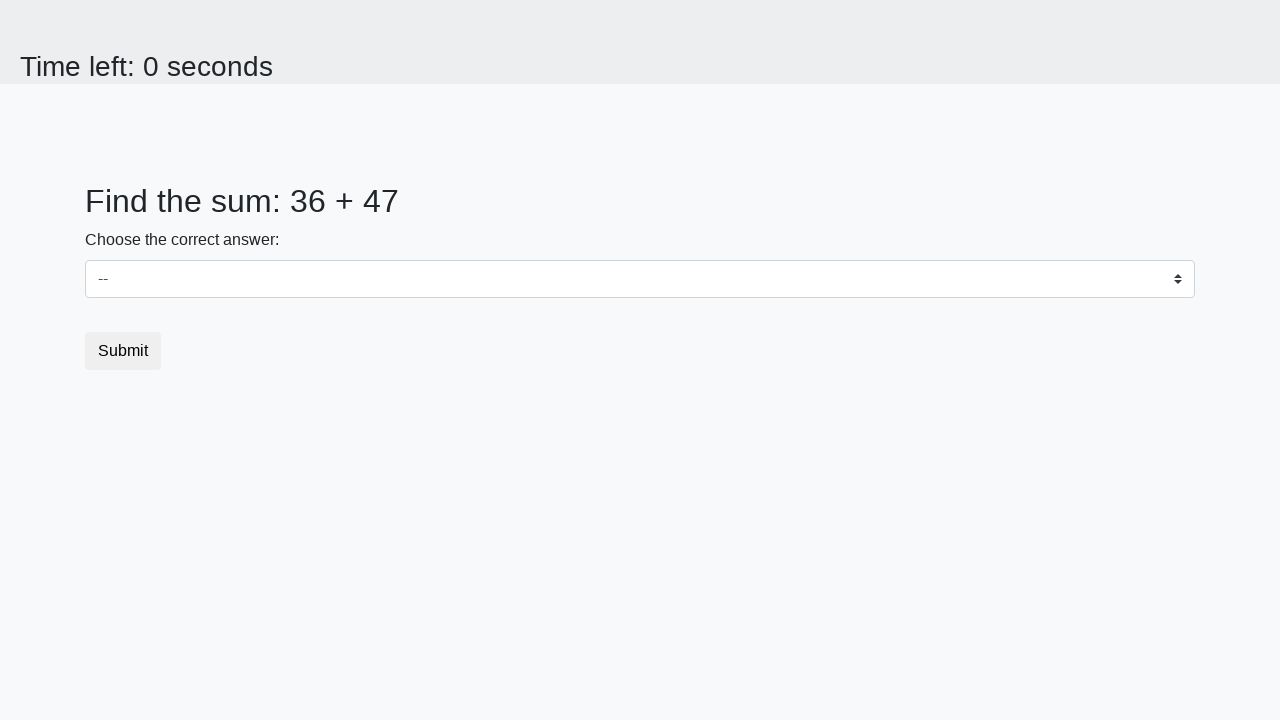

Calculated sum: 36 + 47 = 83
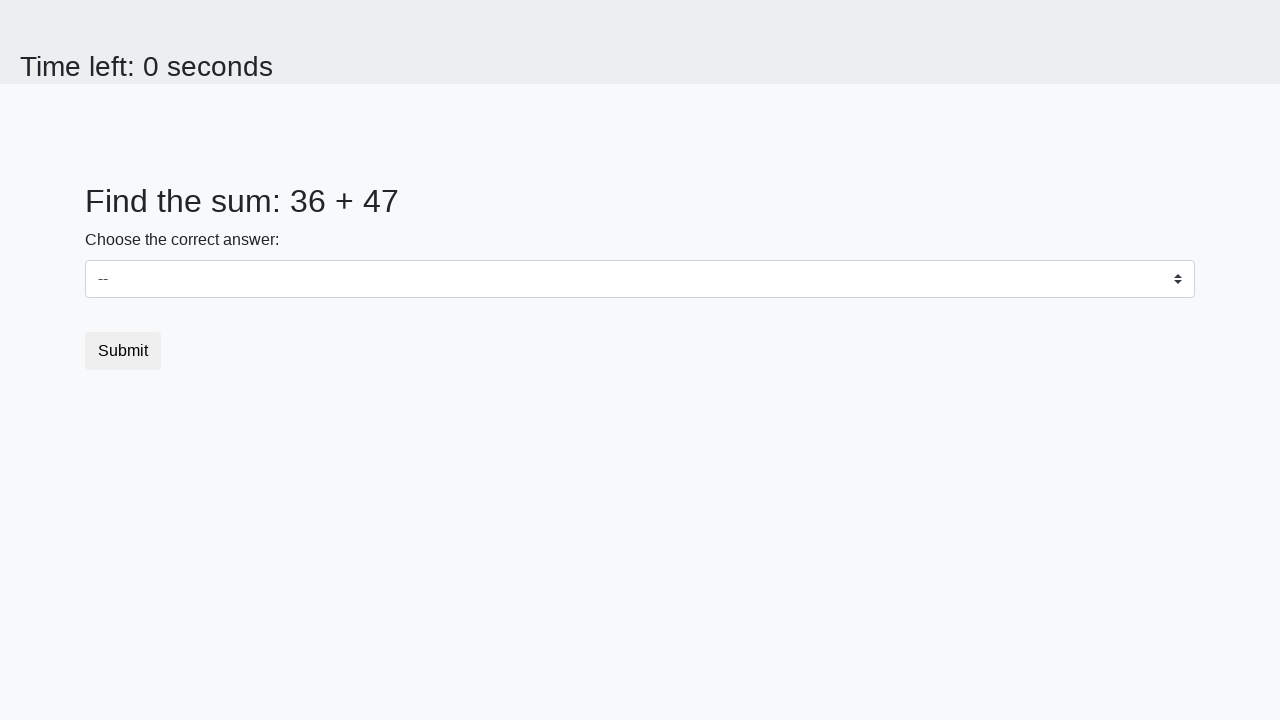

Selected 83 from dropdown menu on select
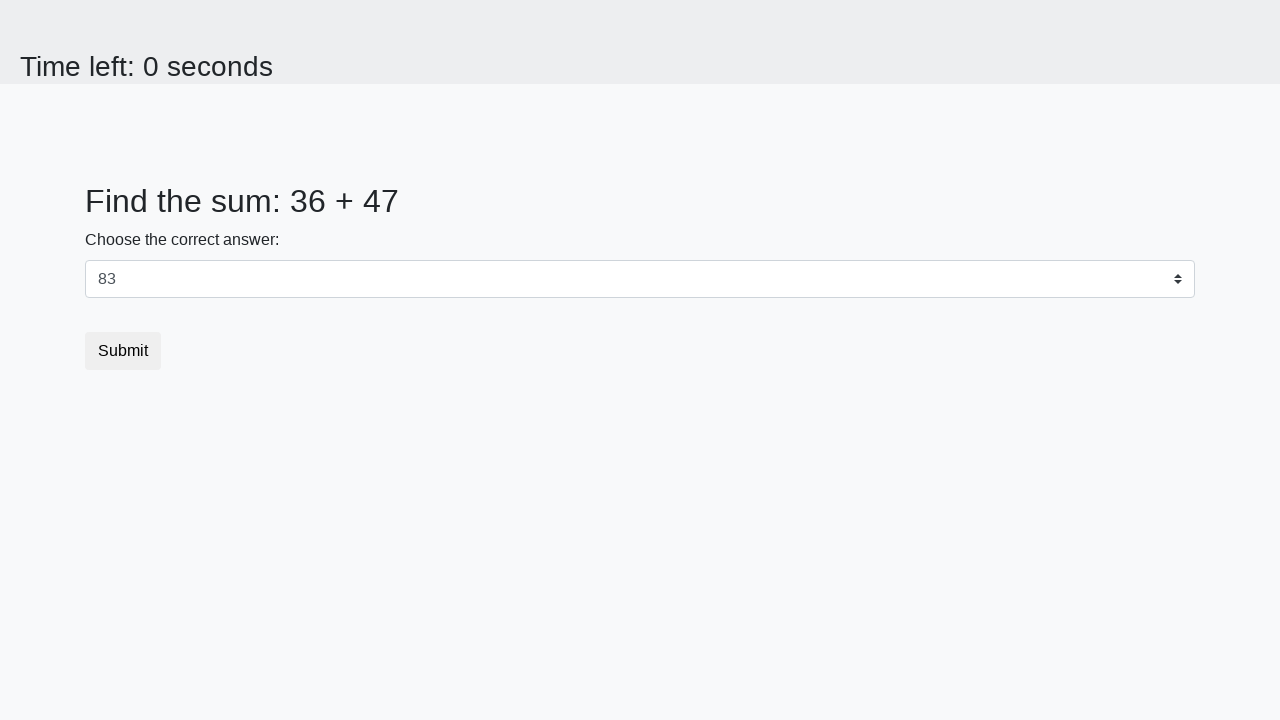

Clicked submit button to submit form at (123, 351) on button[type='submit']
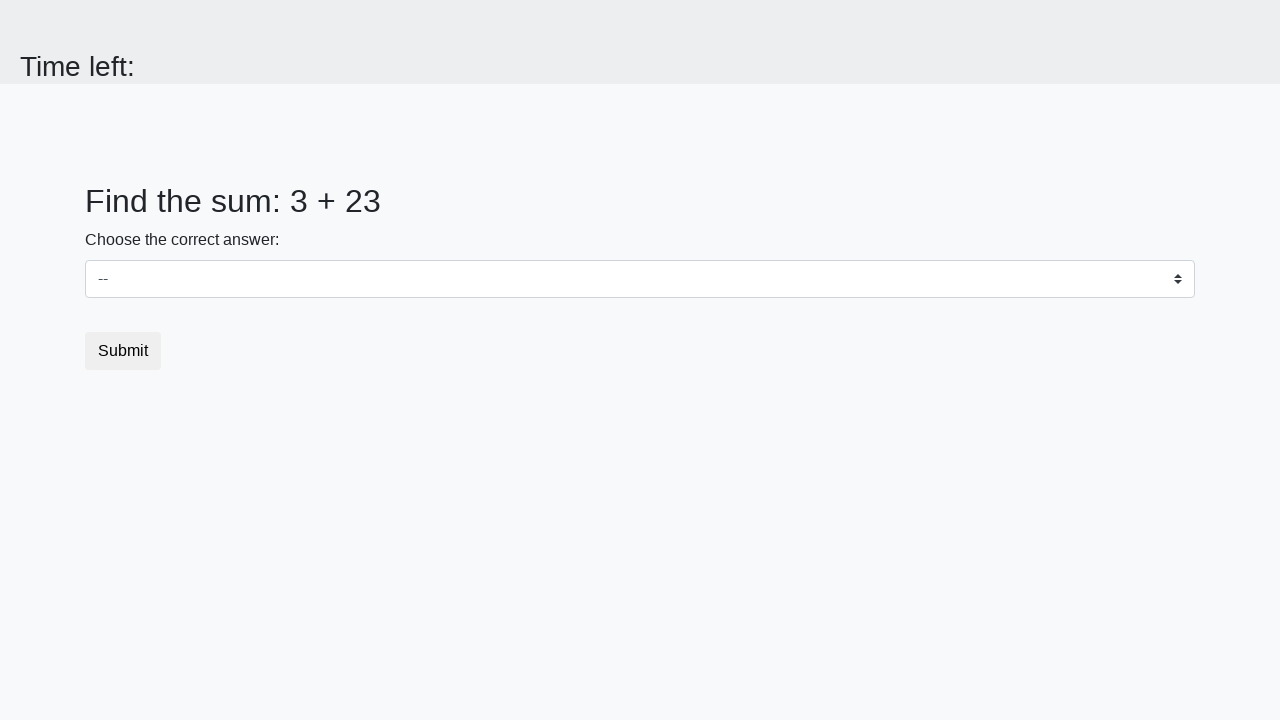

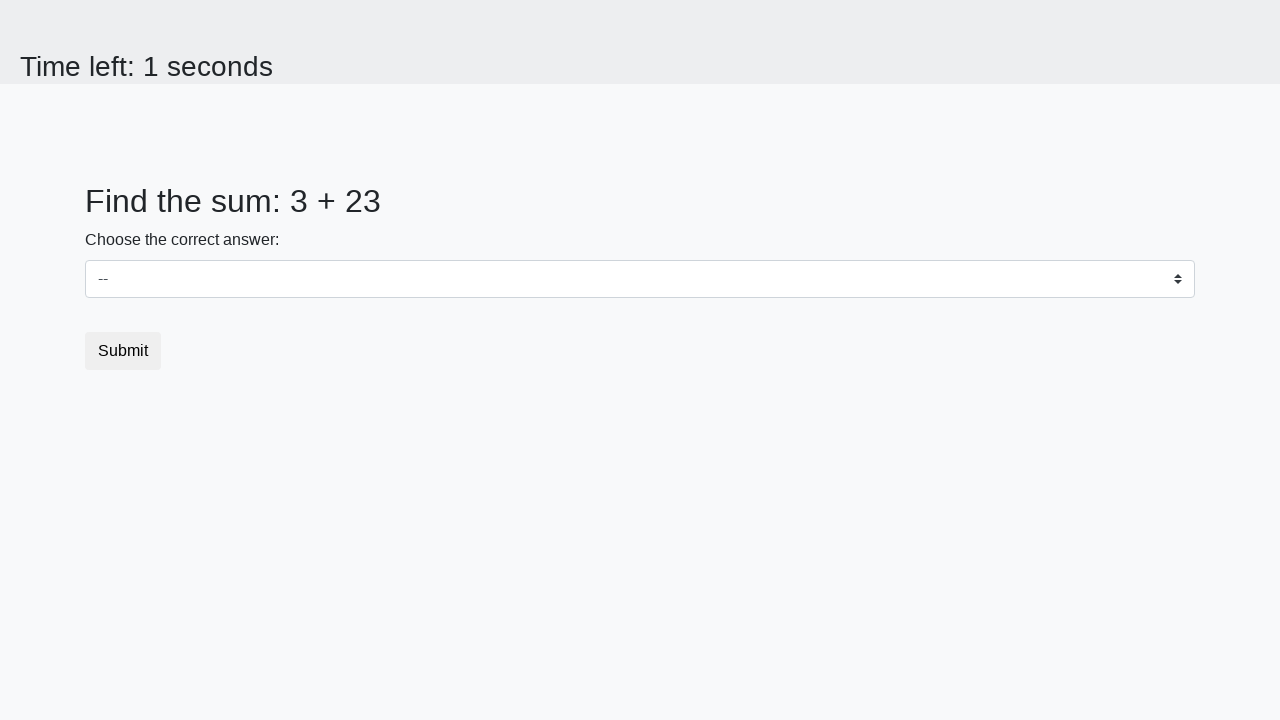